Tests file upload functionality by navigating to a file upload demo page and uploading a file using the file input element.

Starting URL: https://demo.automationtesting.in/FileUpload.html

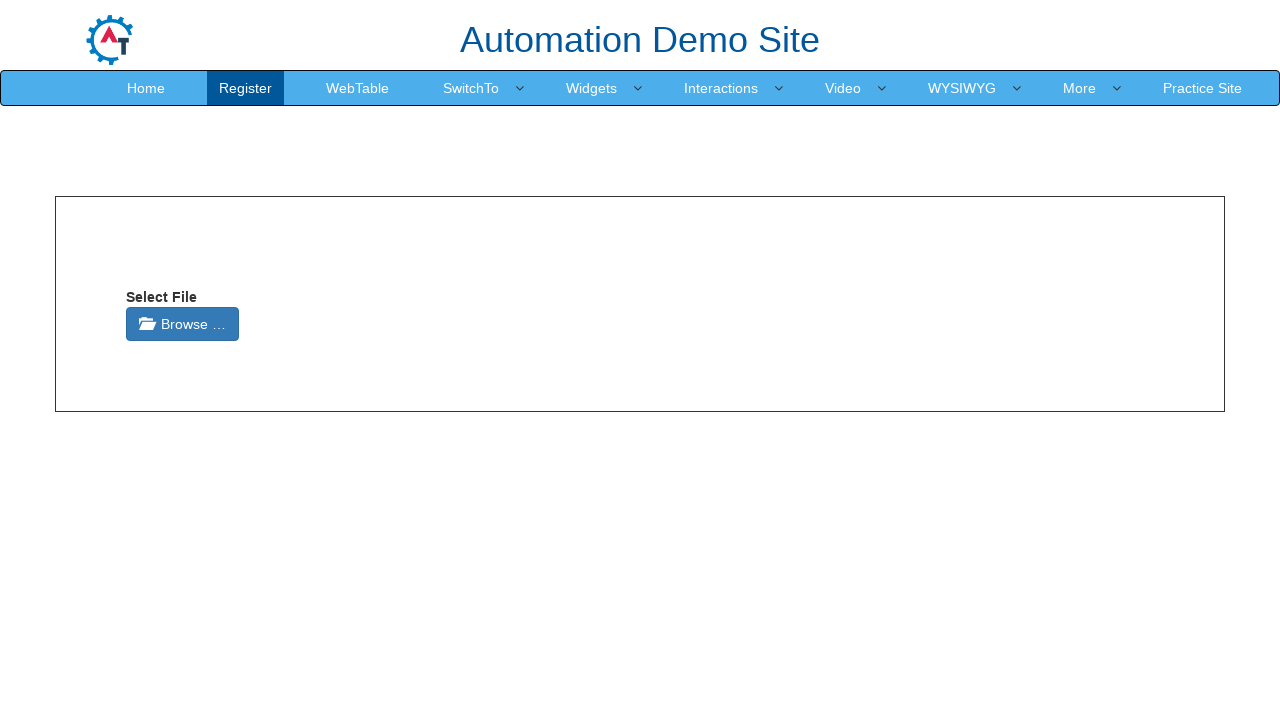

File upload input element located and ready
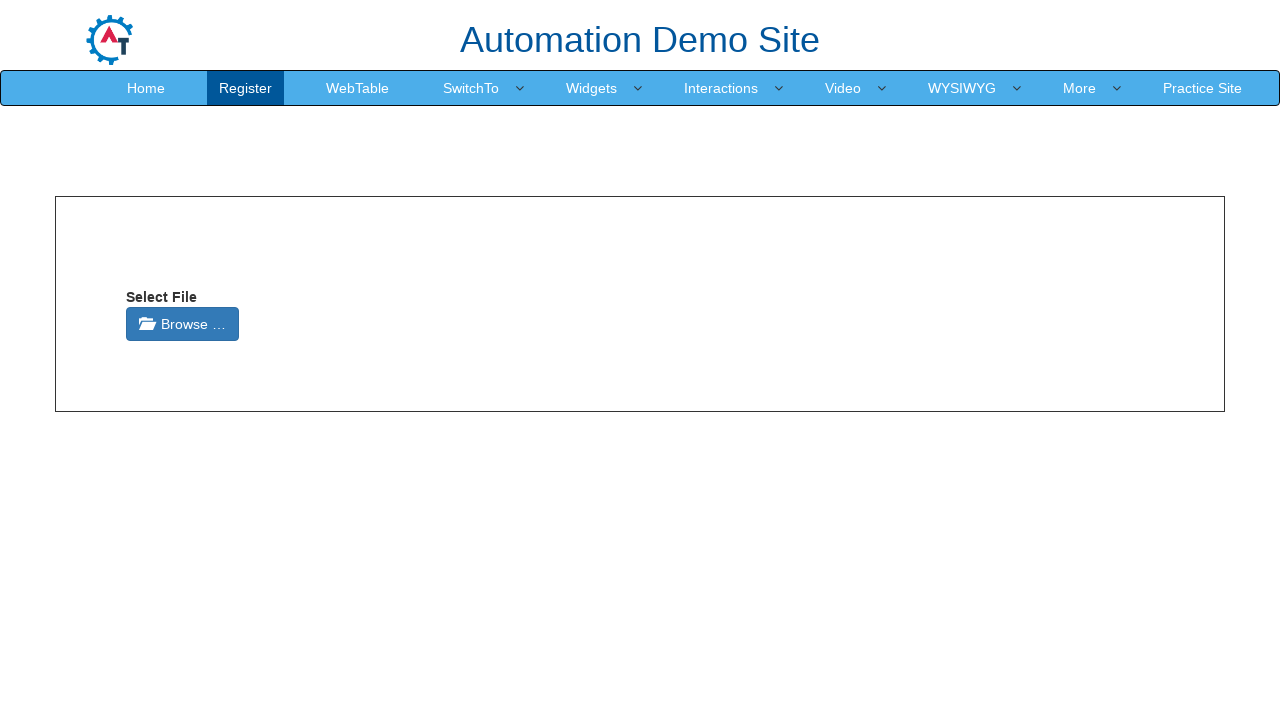

Uploaded test_document.txt to file input
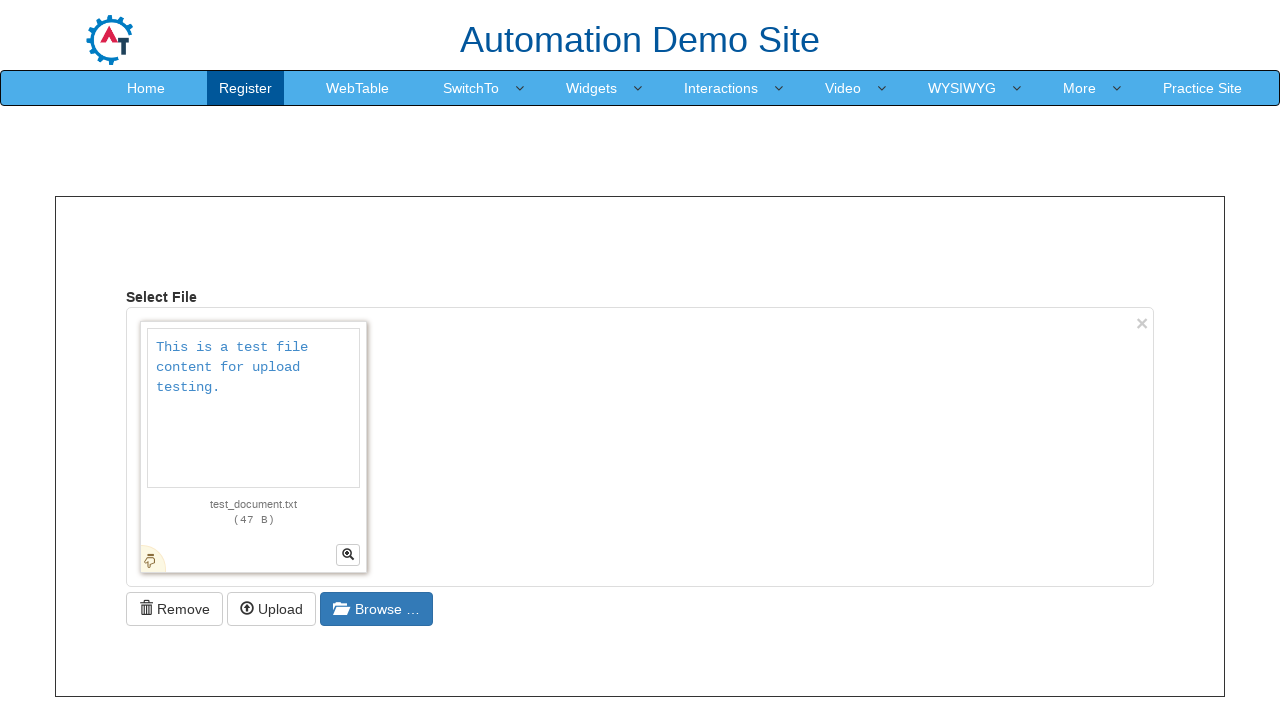

Waited for upload processing to complete
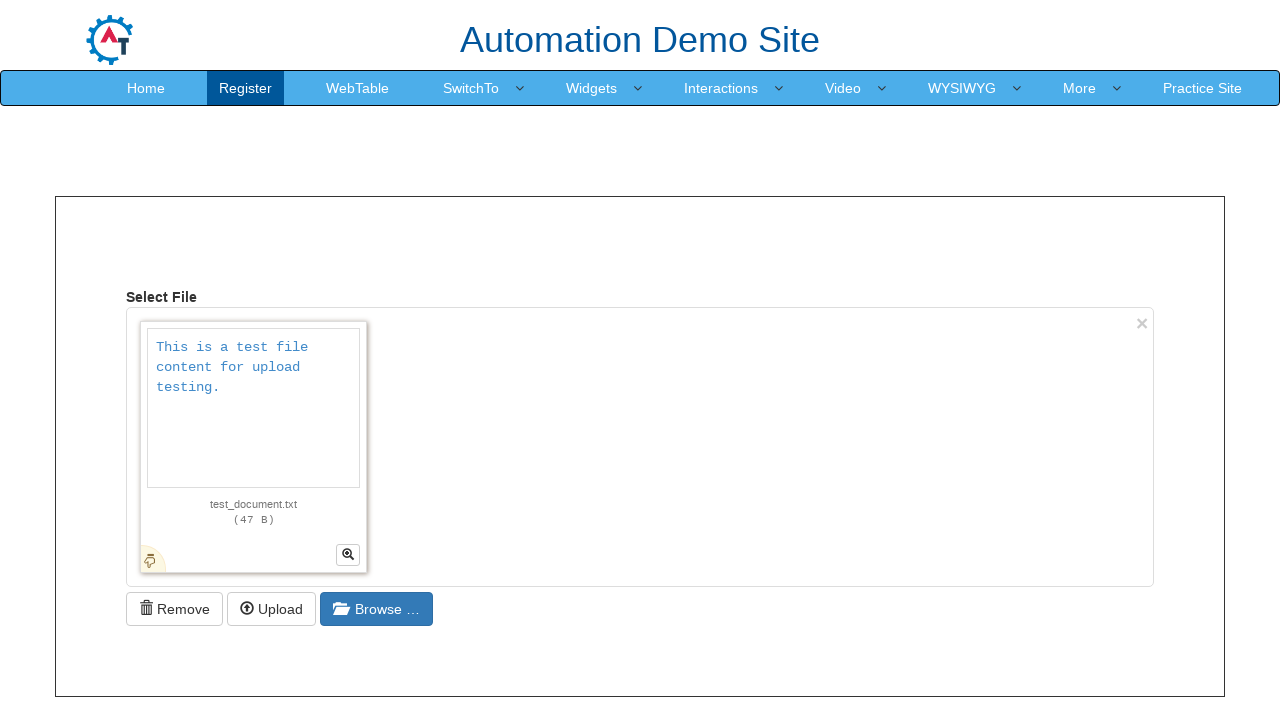

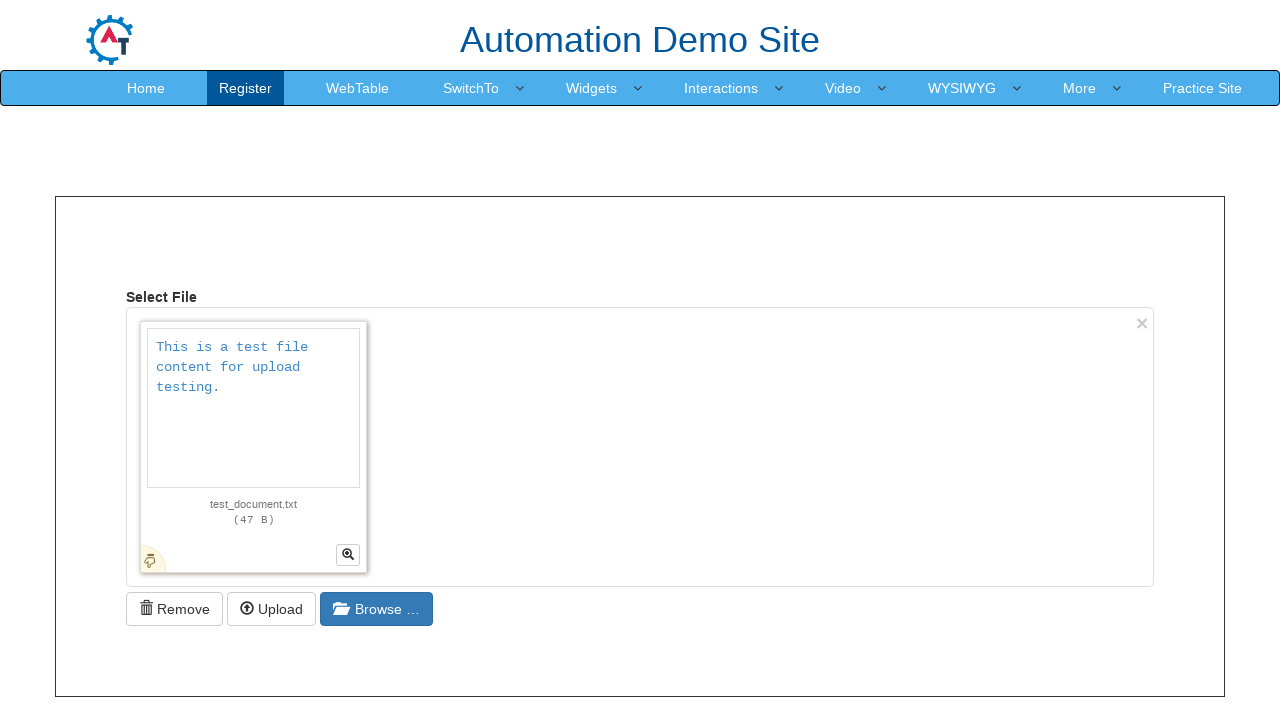